Completes a form with mathematical calculation, scrolling to reveal hidden elements, and selecting checkboxes and radio buttons

Starting URL: http://suninjuly.github.io/execute_script.html

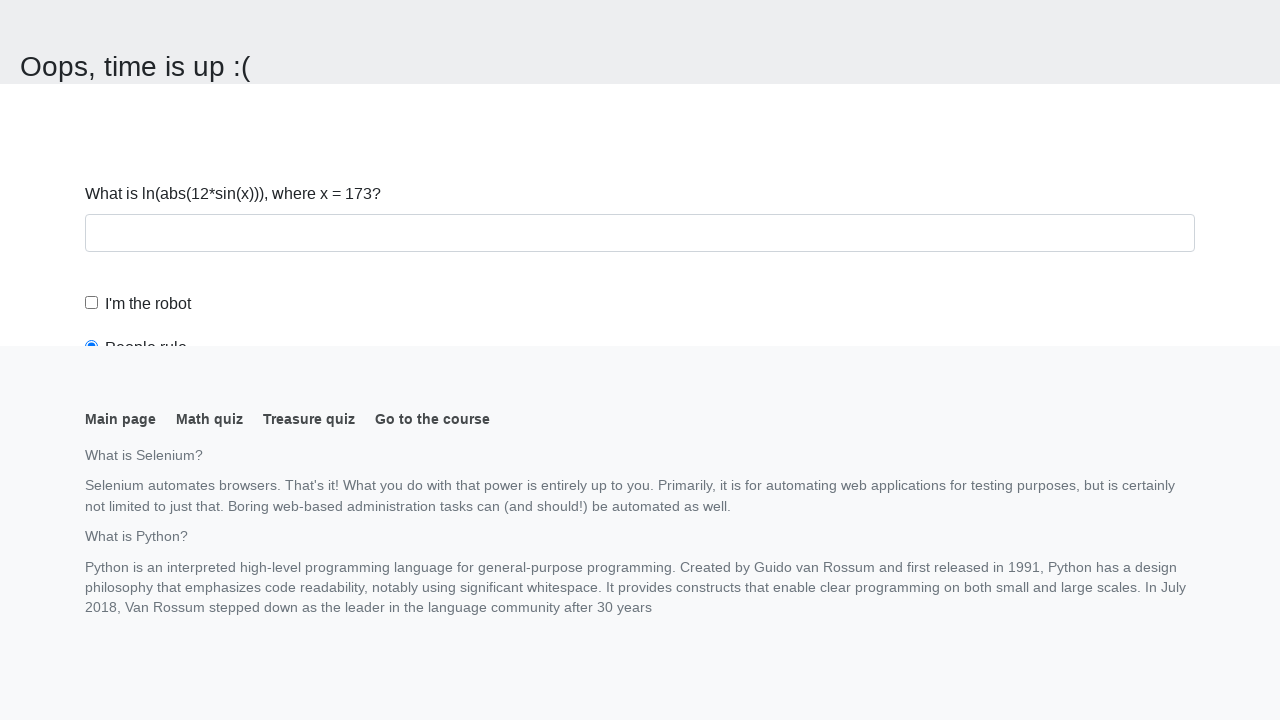

Navigated to form page
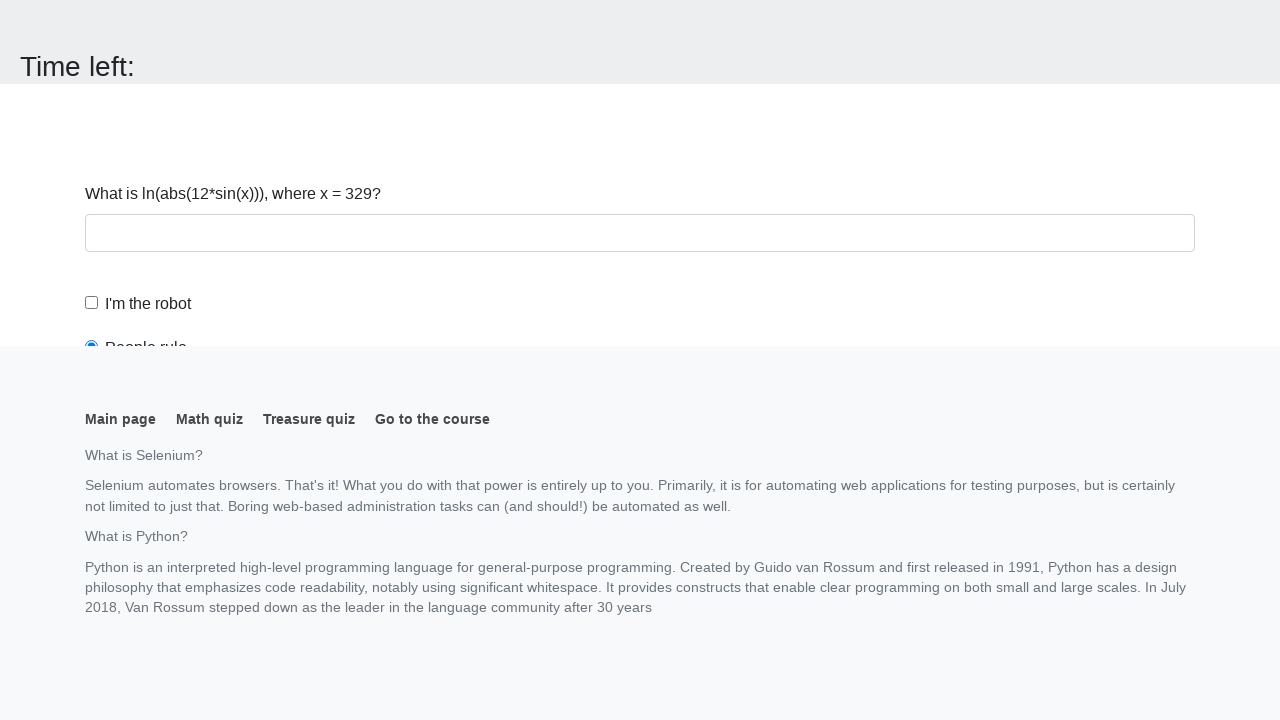

Retrieved x value from page element
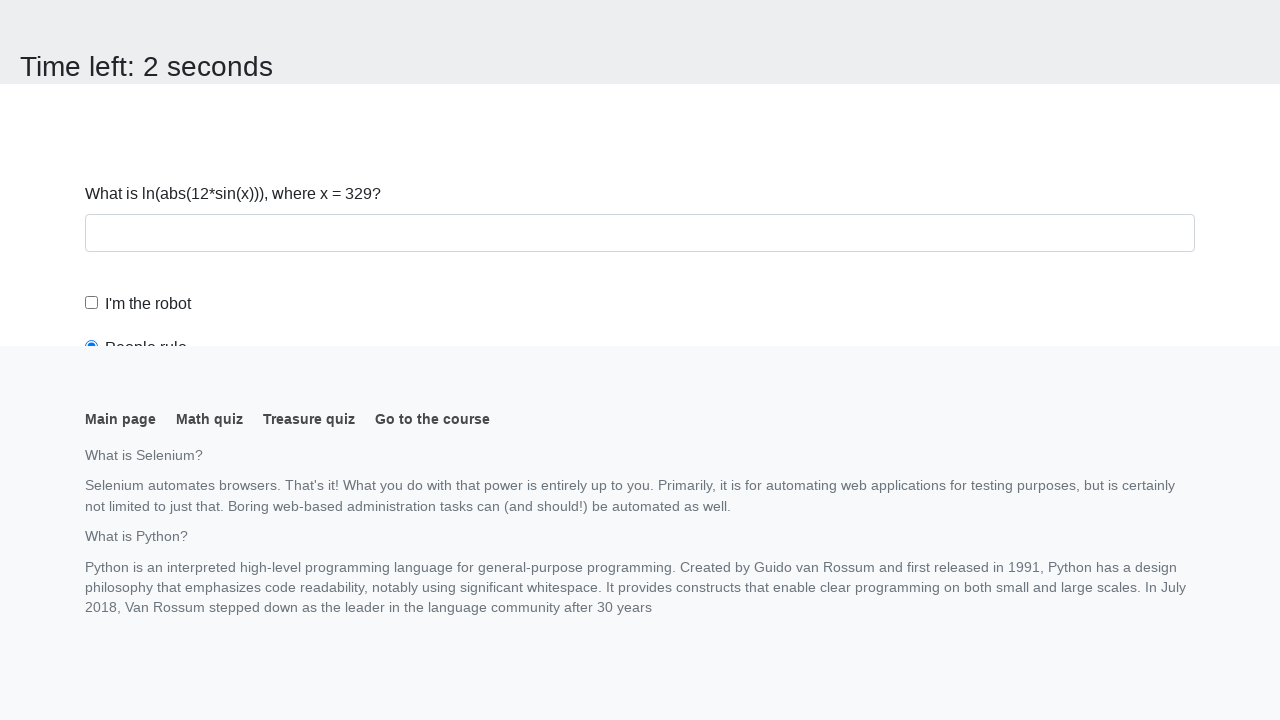

Calculated y = log(abs(12*sin(329))) = 2.21380495885956
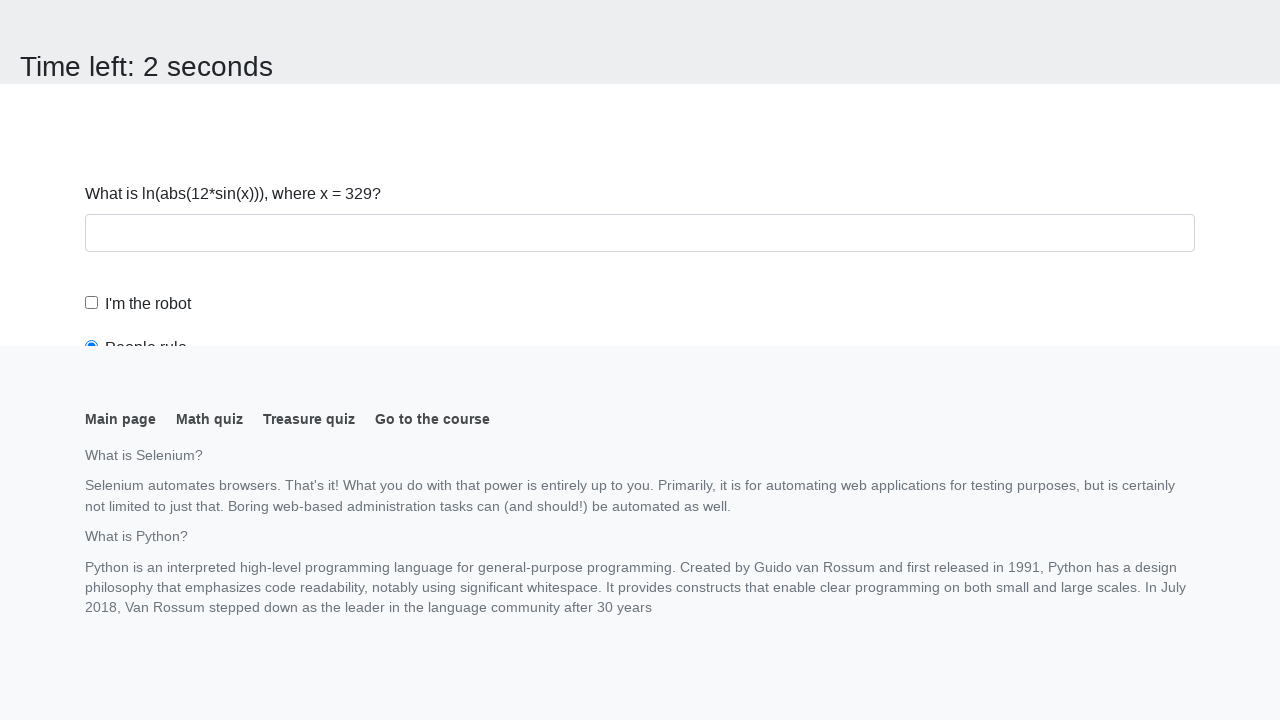

Filled answer field with calculated value on #answer
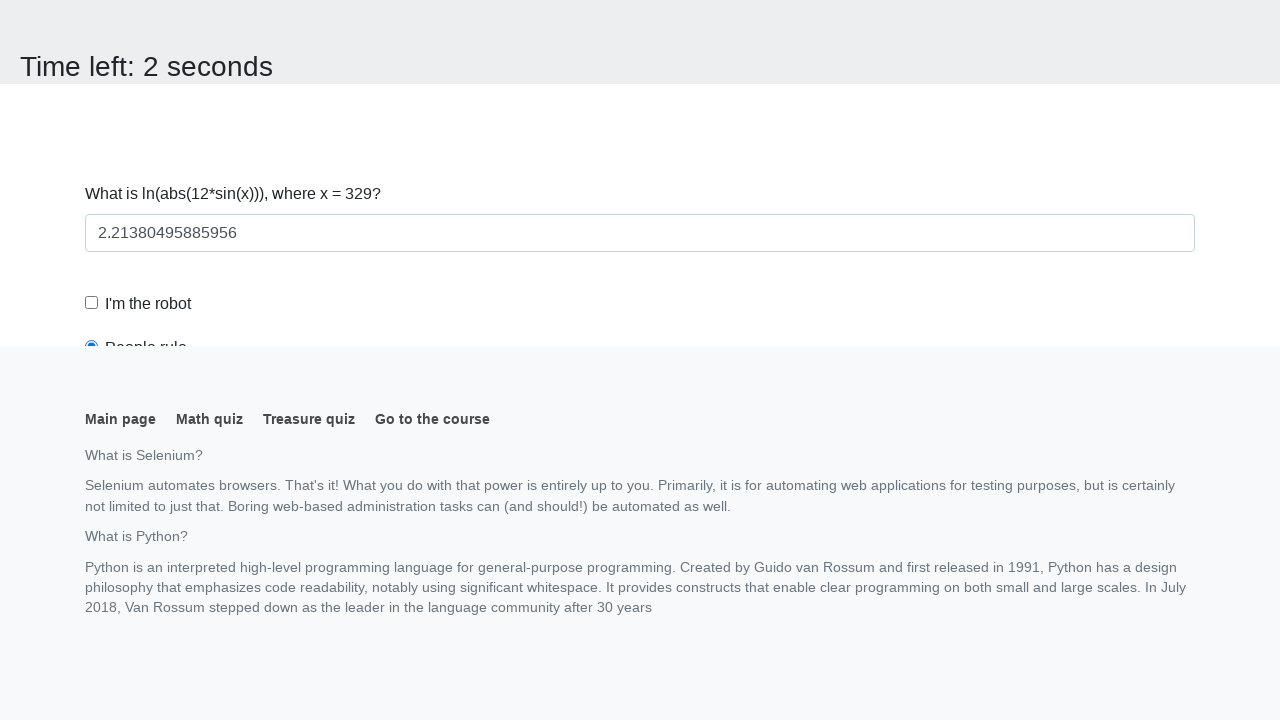

Scrolled to reveal submit button
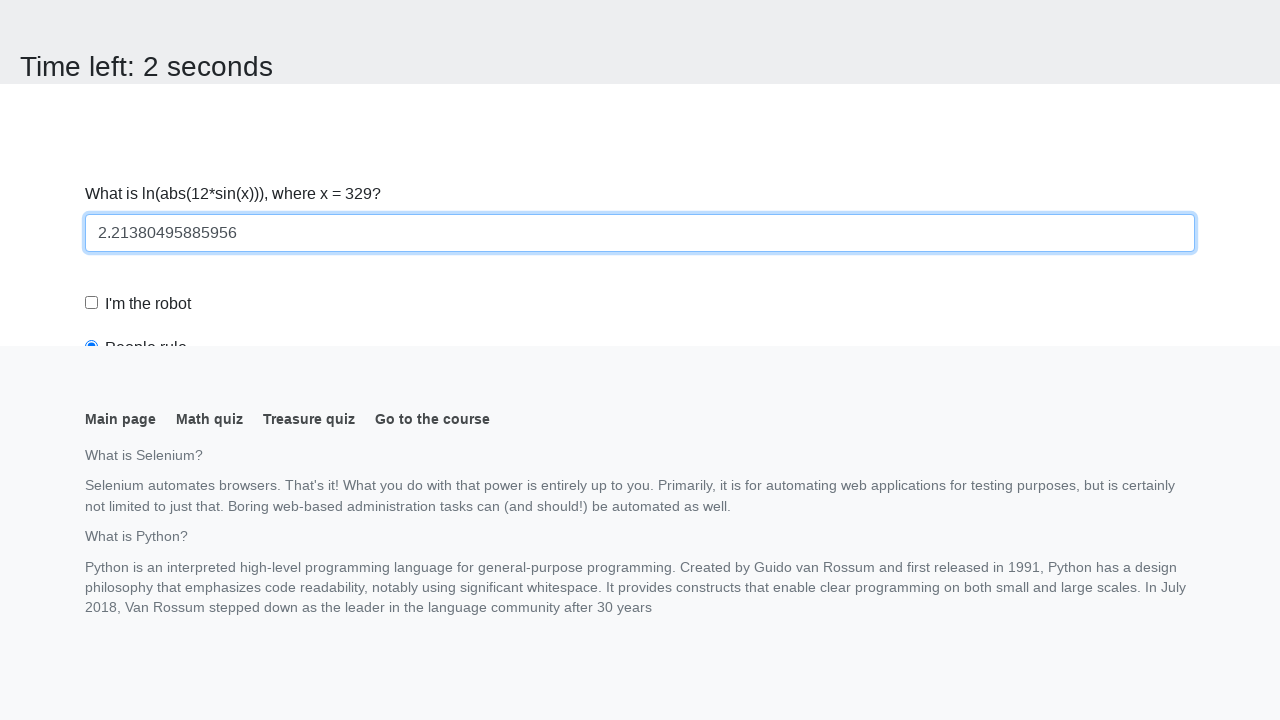

Checked the robot checkbox at (92, 303) on #robotCheckbox
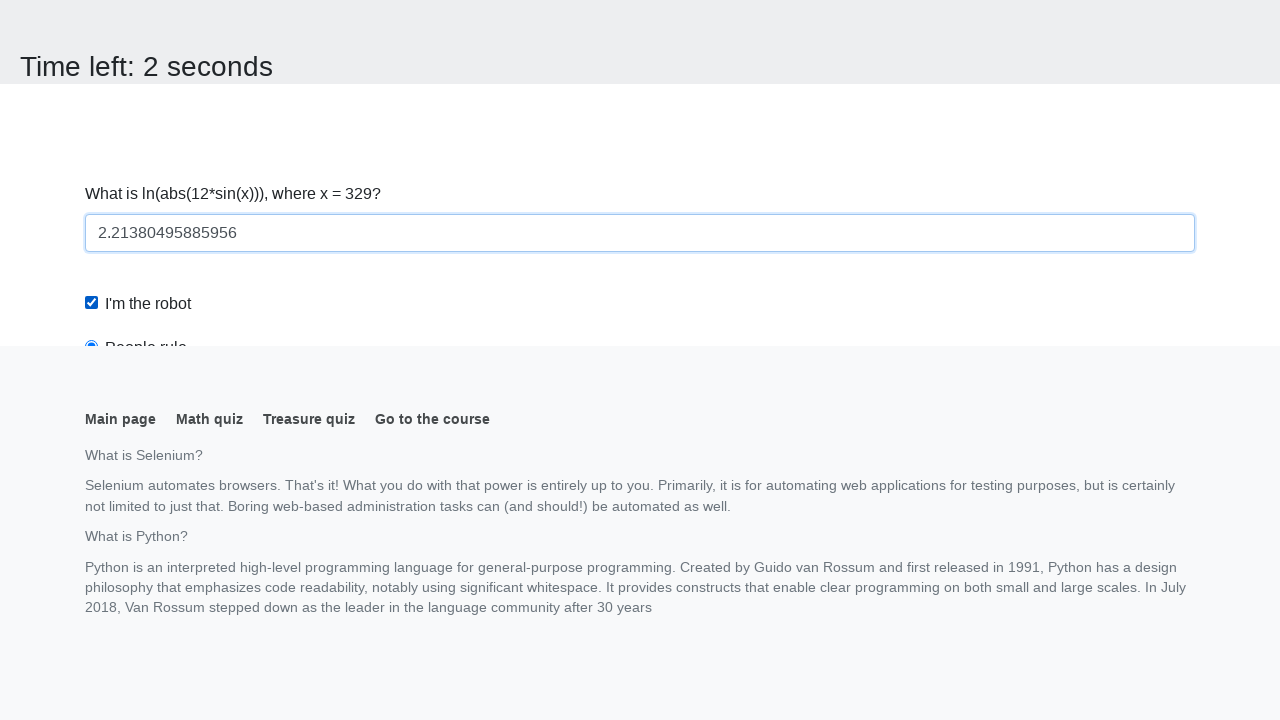

Selected the robots rule radio button at (92, 7) on #robotsRule
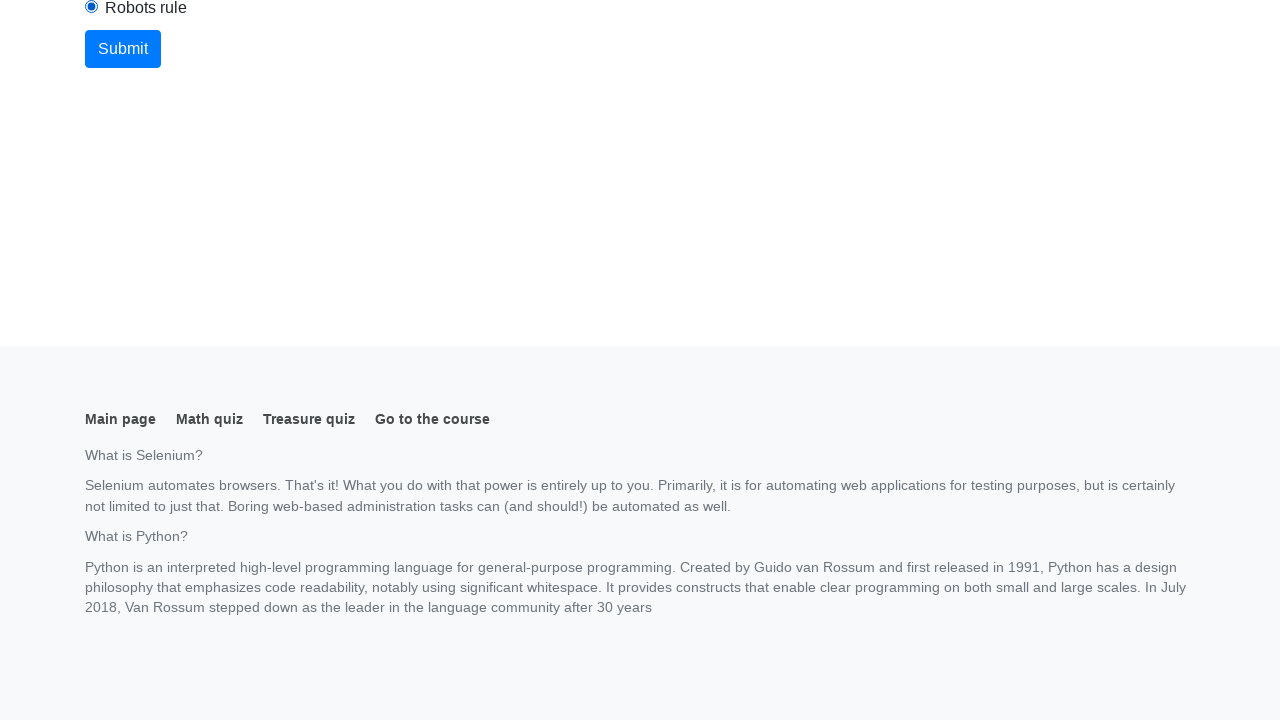

Clicked submit button to complete form at (123, 49) on button.btn
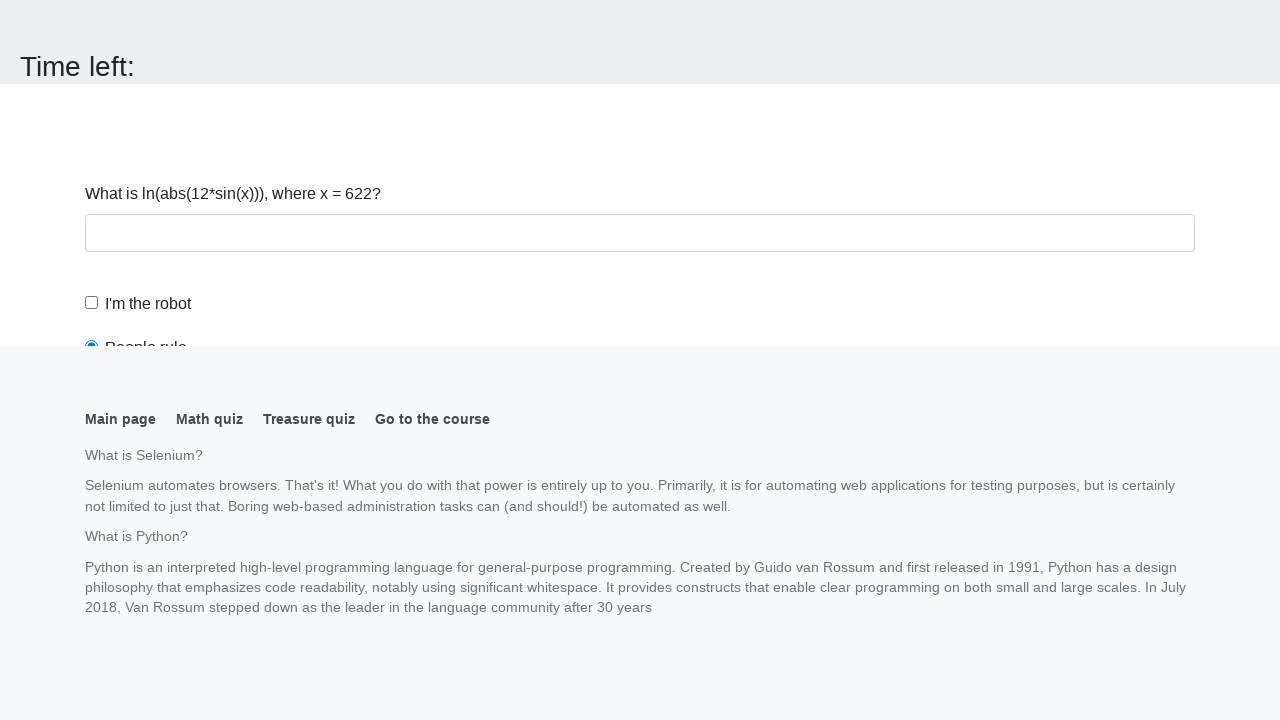

Waited for form submission result
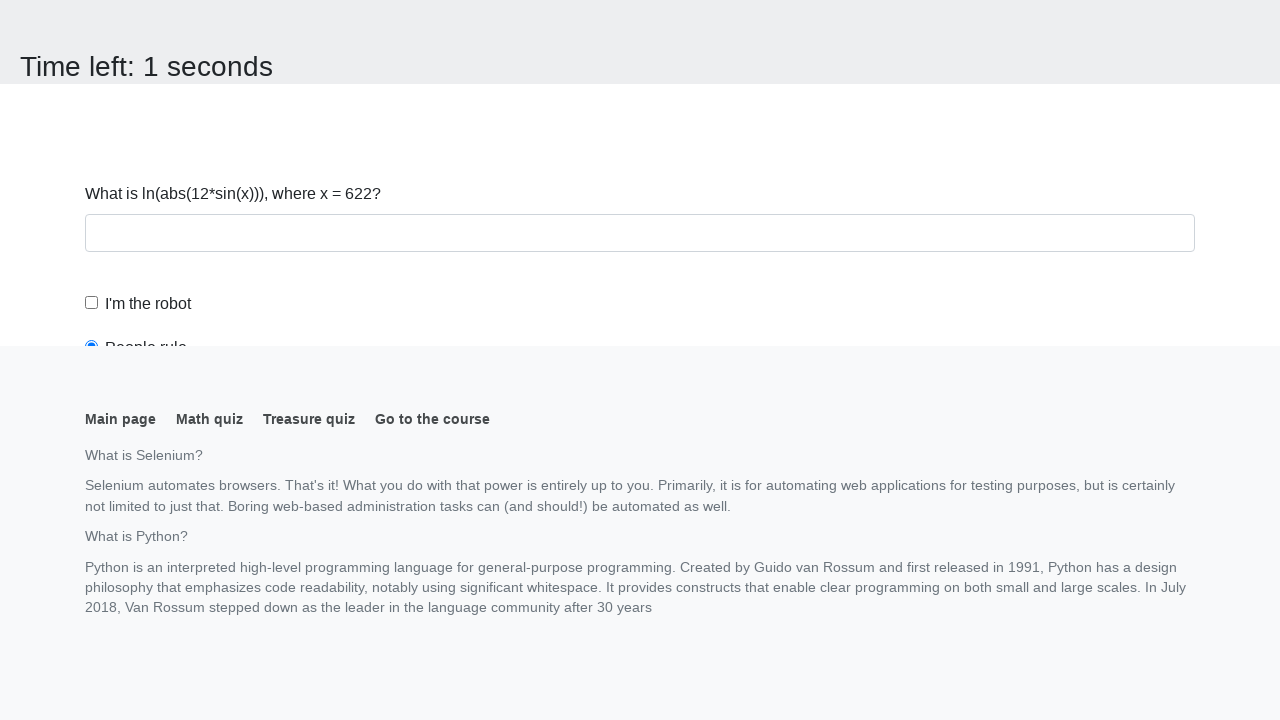

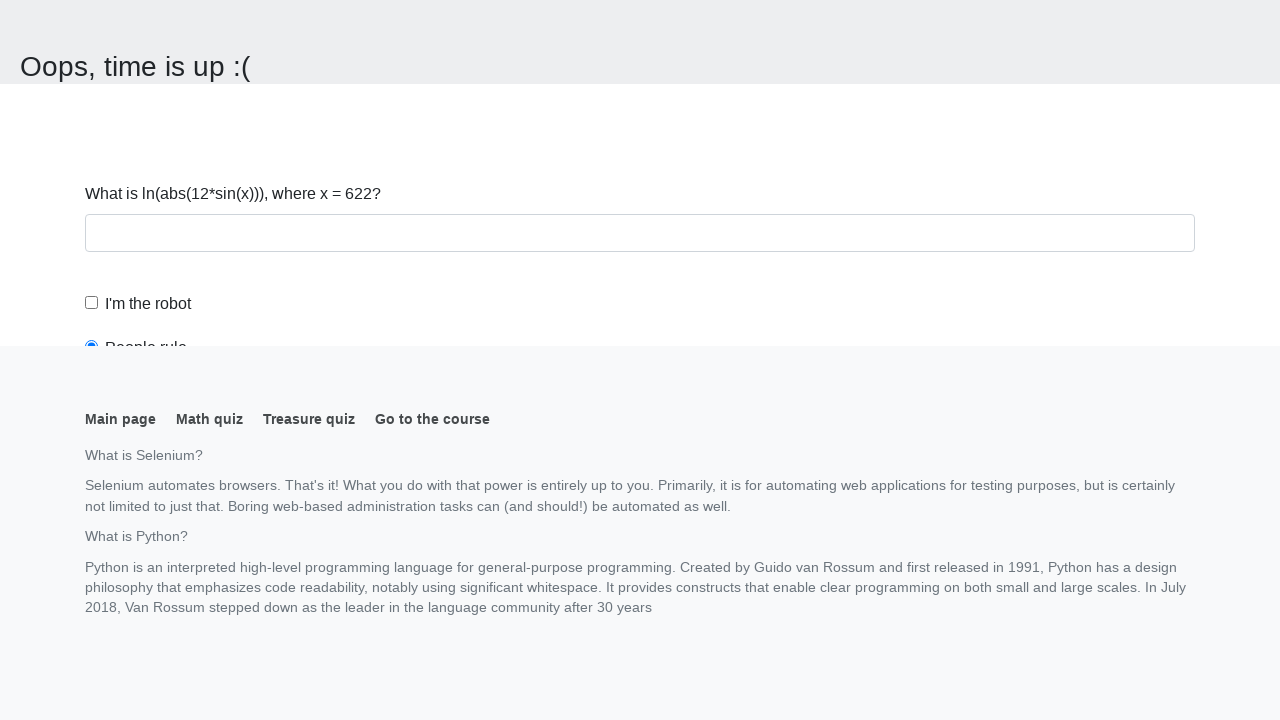